Navigates to an APK Mirror page for the Sync for Reddit app and verifies the h1 heading element is present

Starting URL: https://www.apkmirror.com/apk/red-apps-ltd/sync-for-reddit/

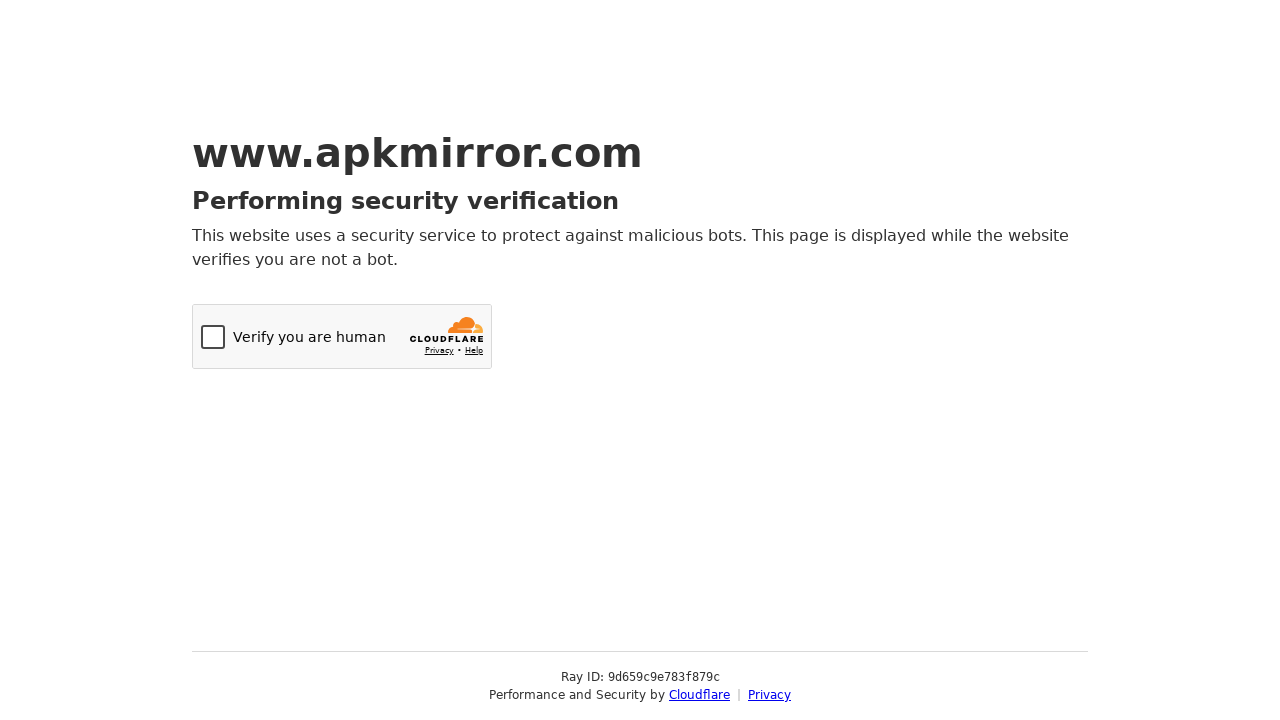

Navigated to APK Mirror Sync for Reddit page
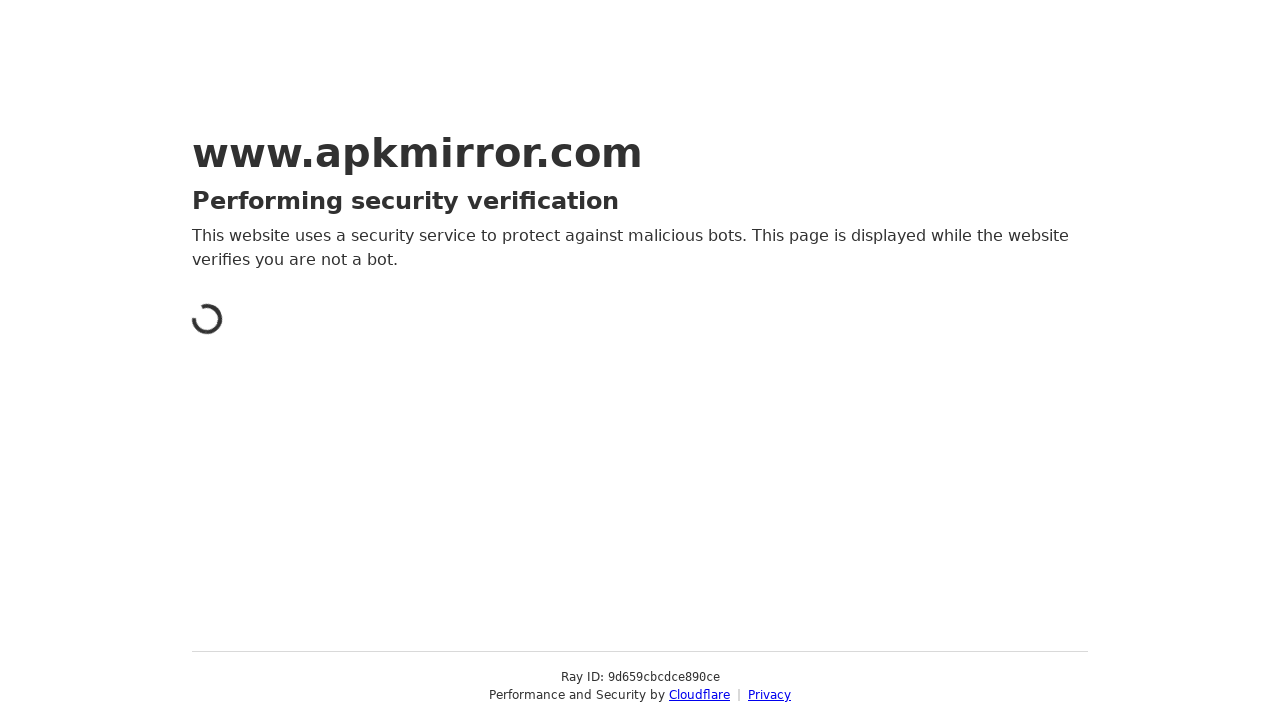

h1 heading element is present on the page
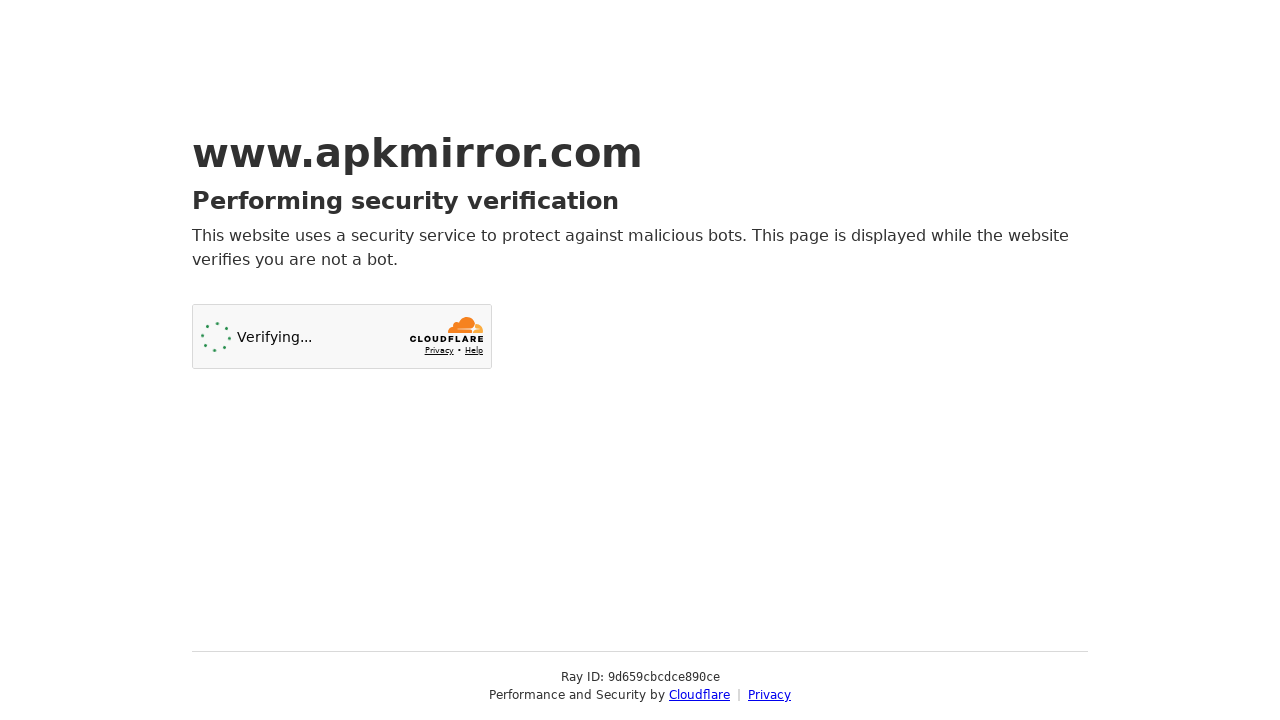

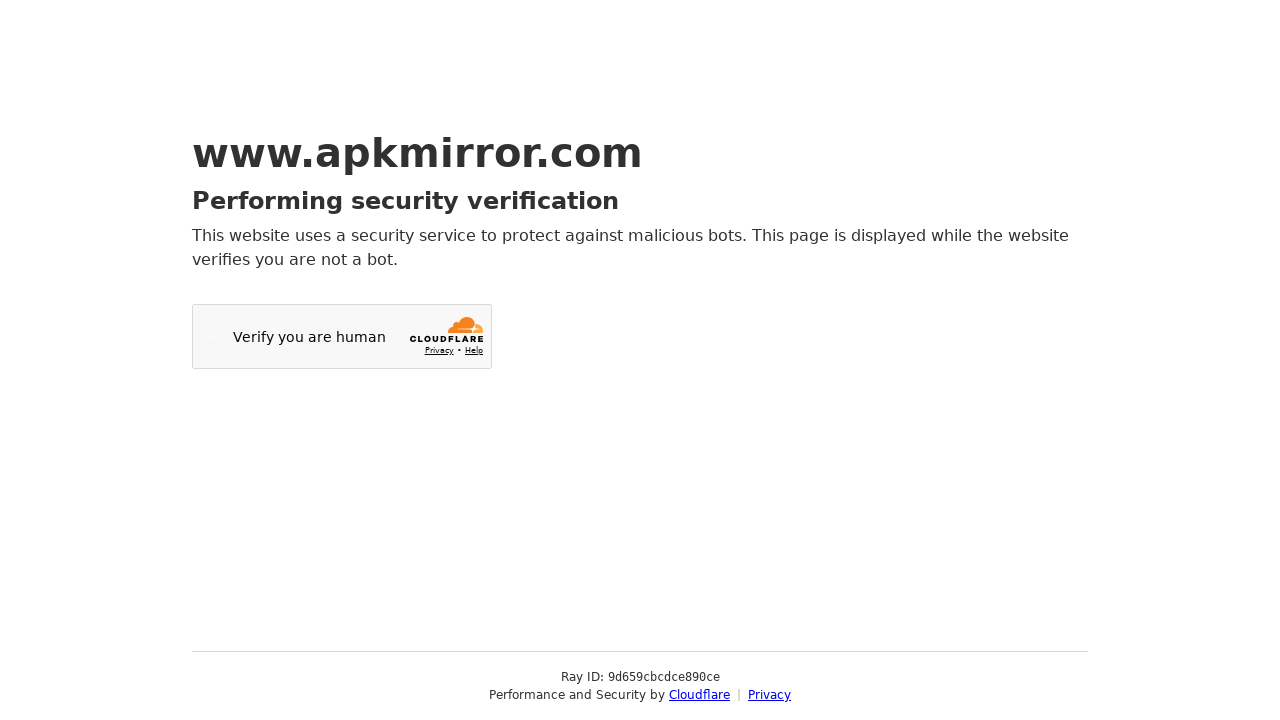